Tests radio button clicking functionality on DemoQA site by clicking the "Yes" radio button and verifying the resulting message

Starting URL: https://demoqa.com/radio-button

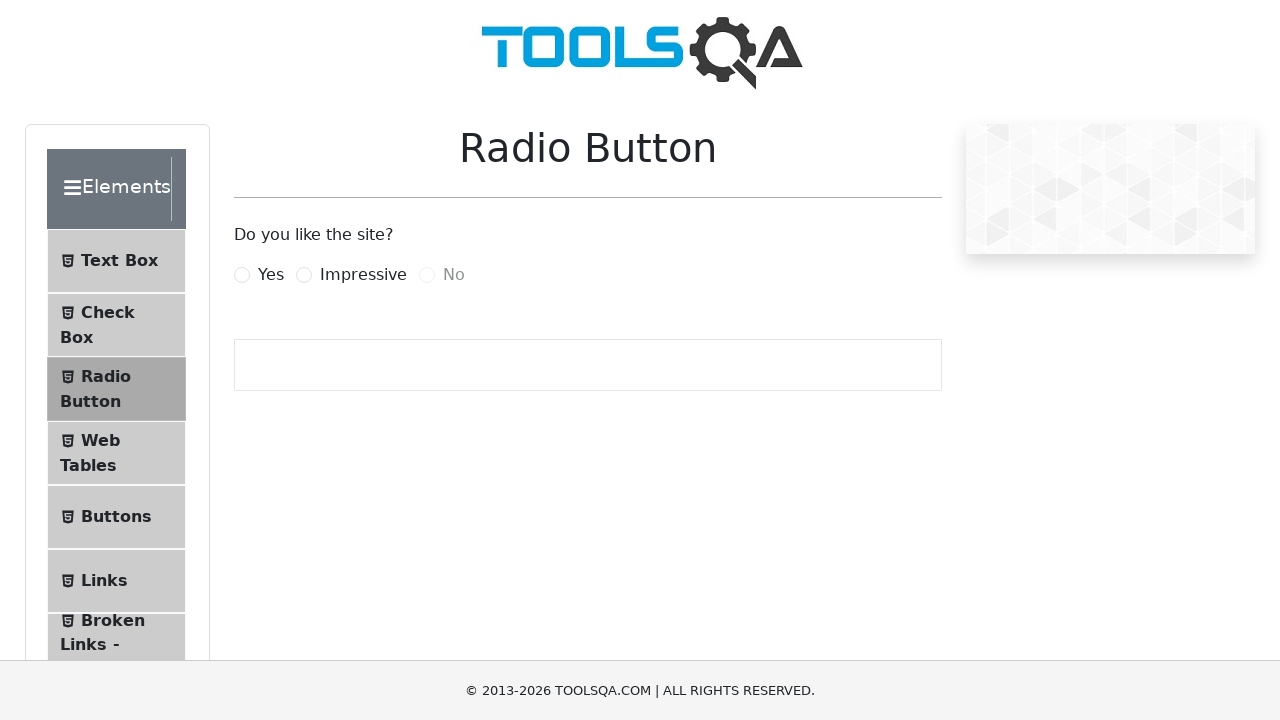

Navigated to DemoQA radio button practice page
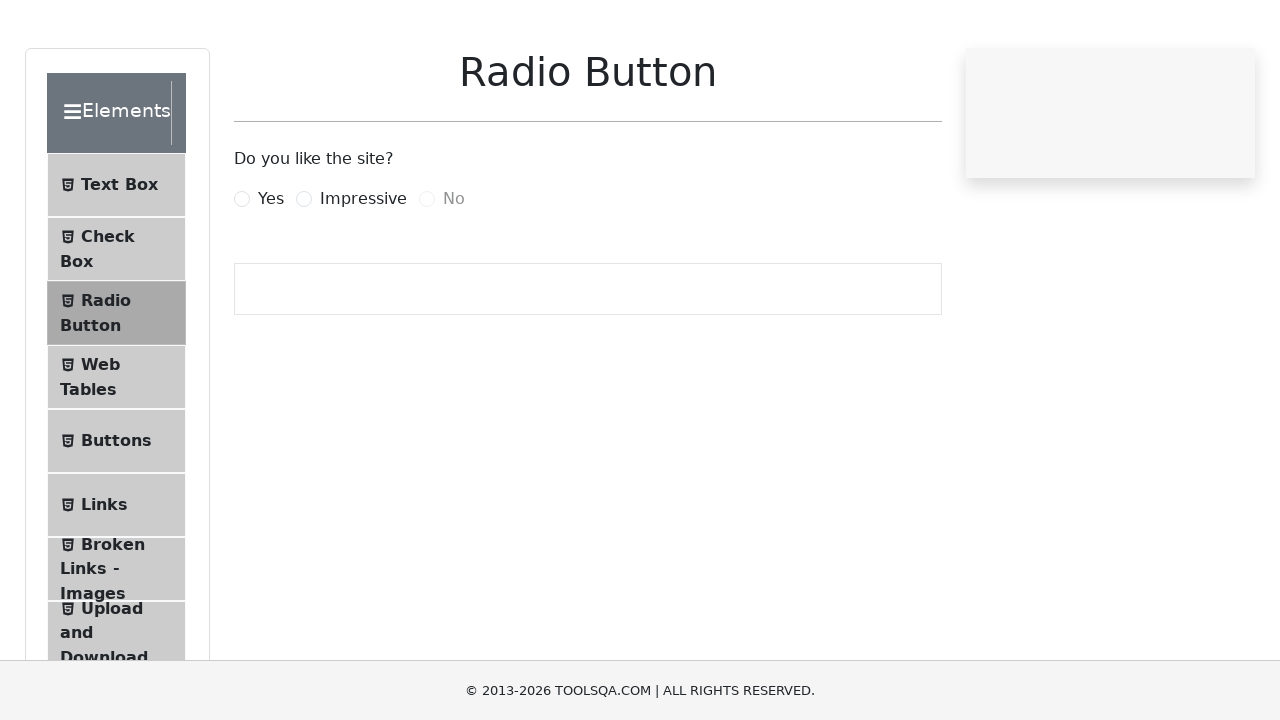

Clicked the 'Yes' radio button using JavaScript
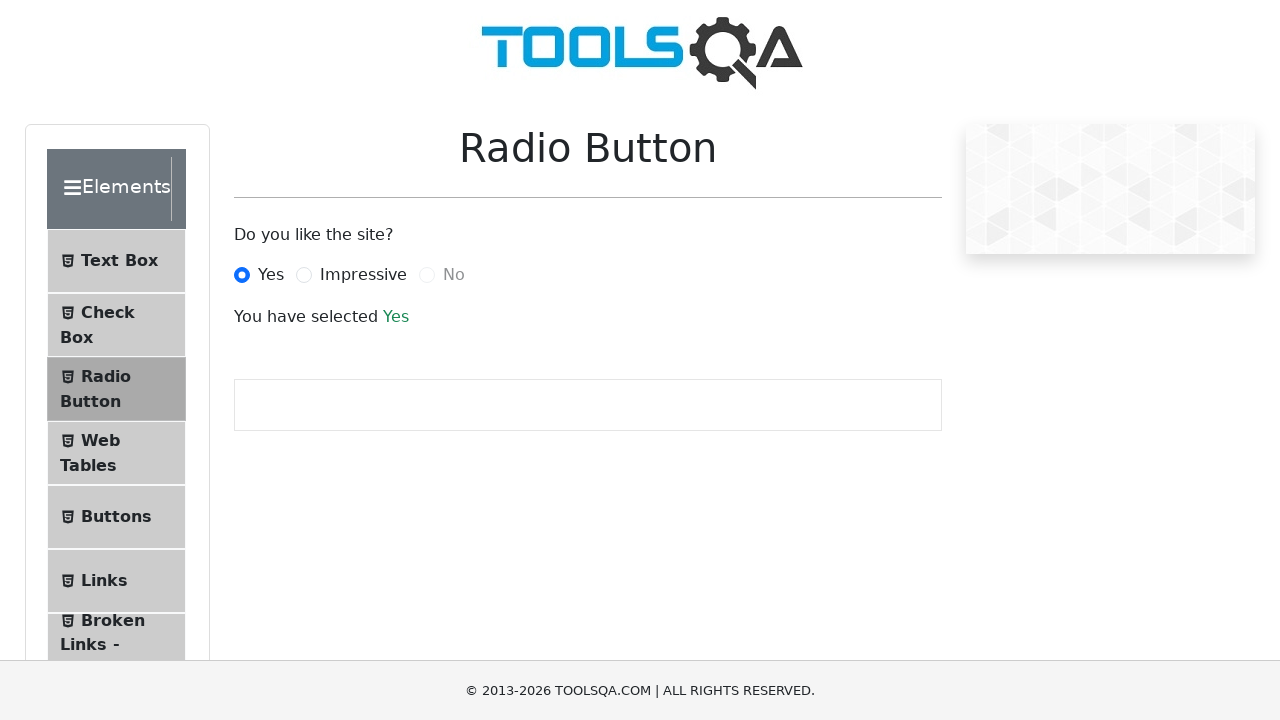

Success message appeared after clicking 'Yes' radio button
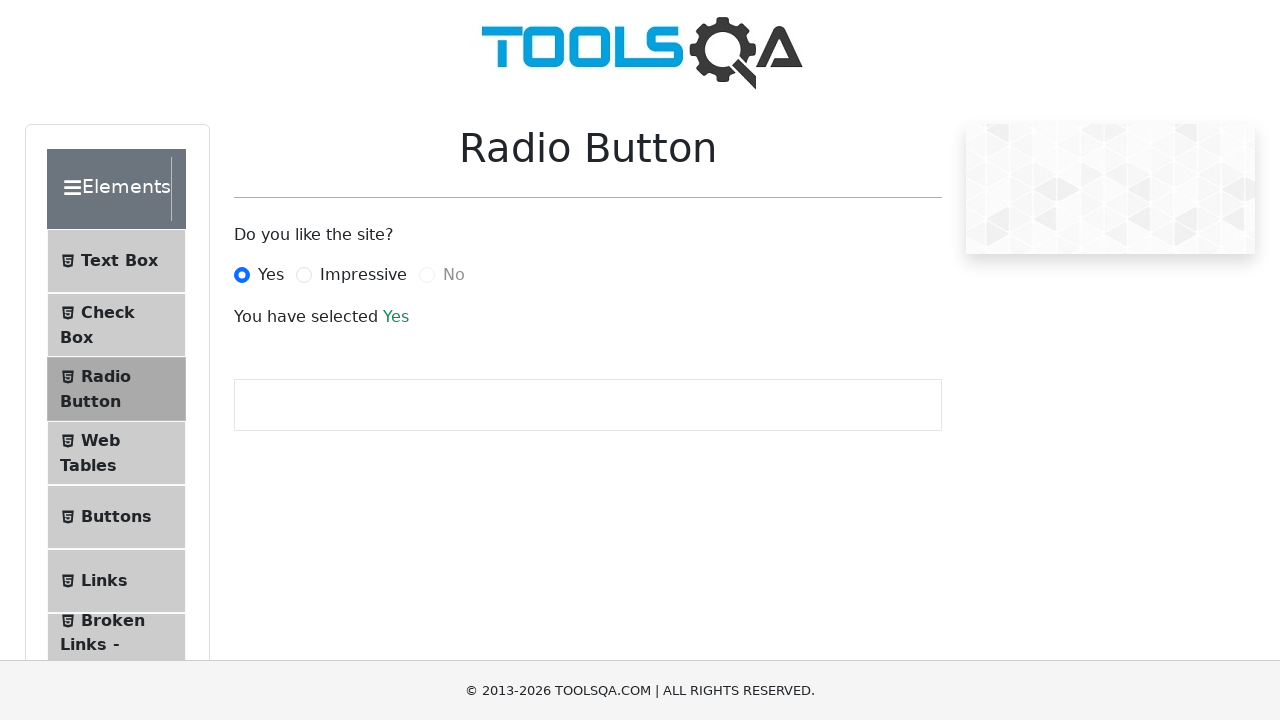

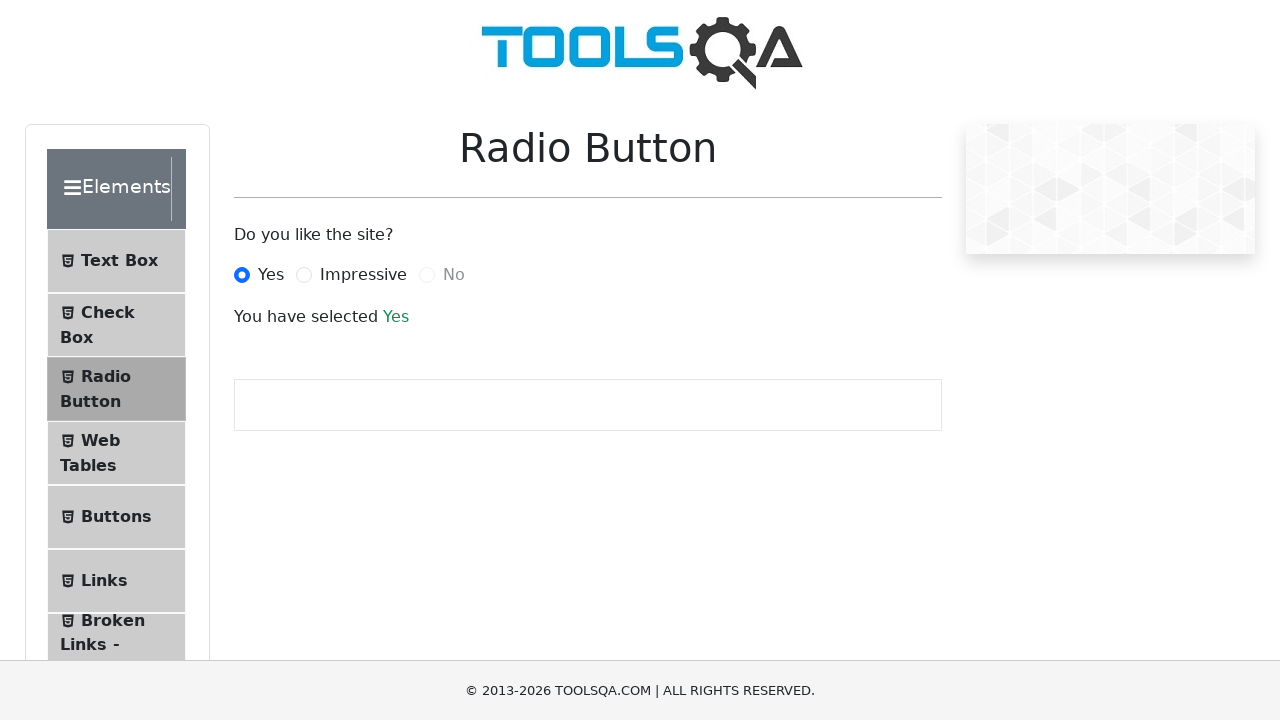